Tests nested iframe navigation by accessing parent frame and child frame within it

Starting URL: https://demoqa.com/nestedframes

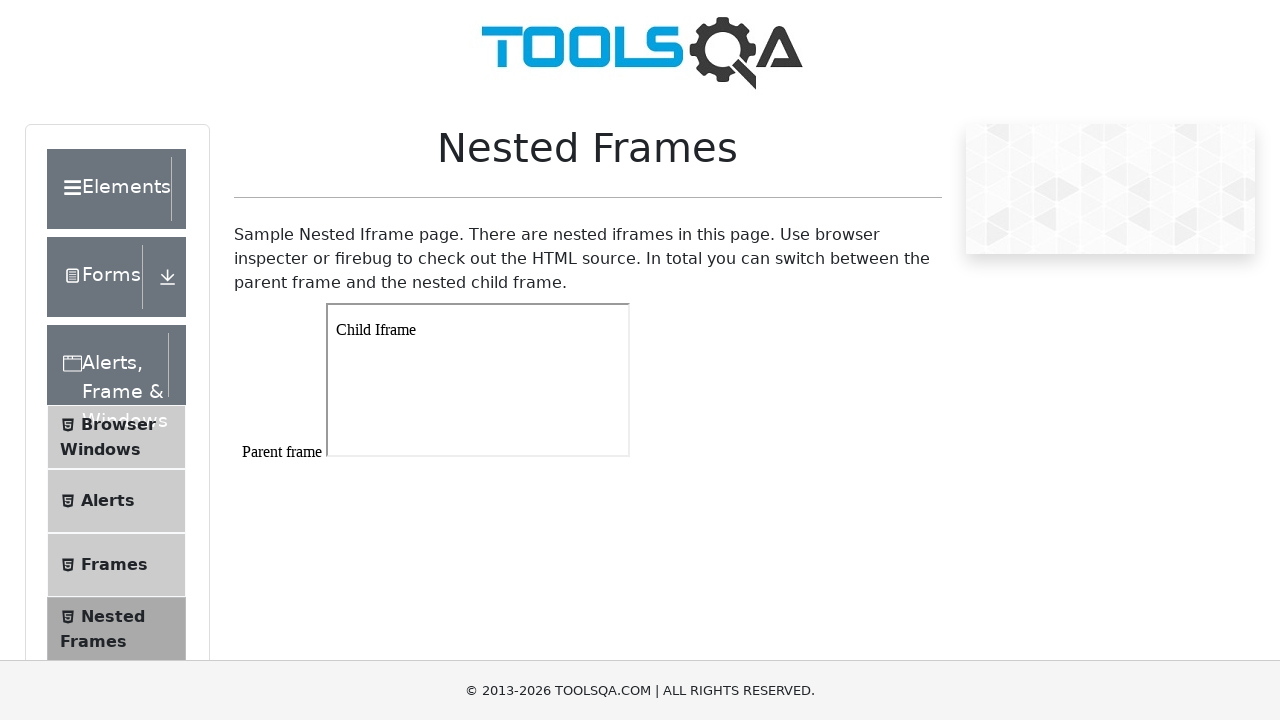

Navigated to nested frames test page
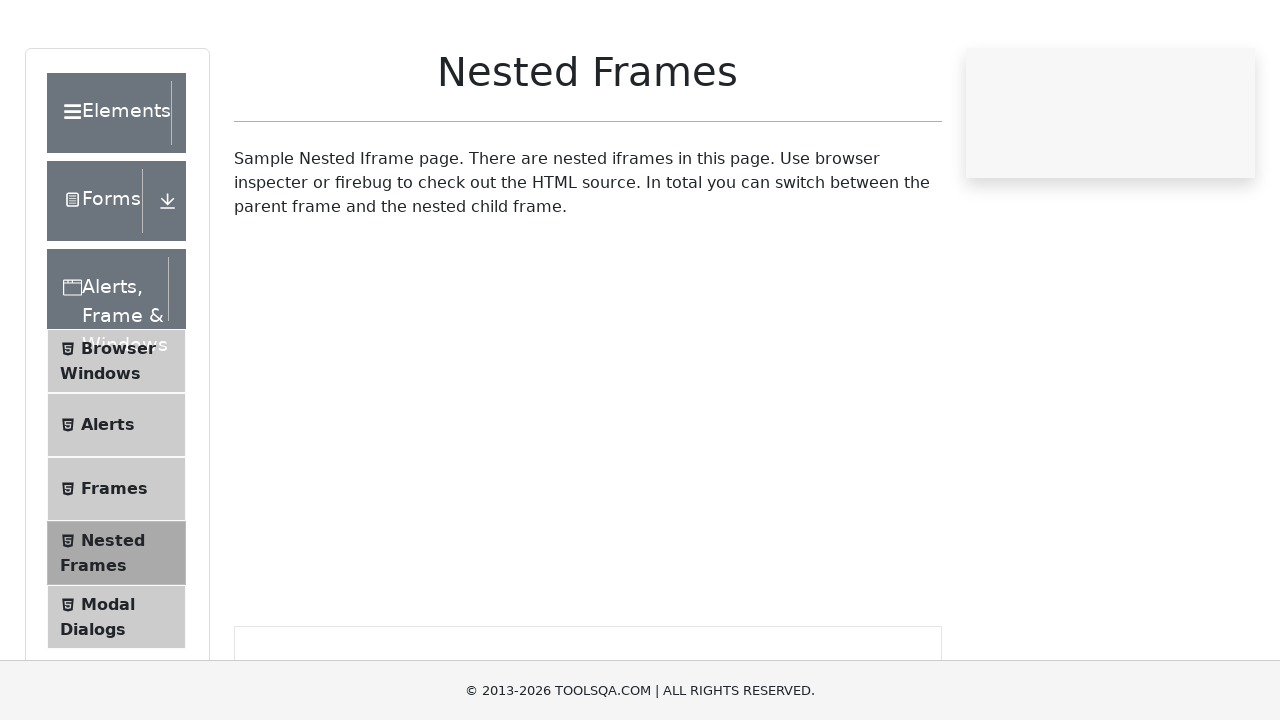

Located parent frame #frame1
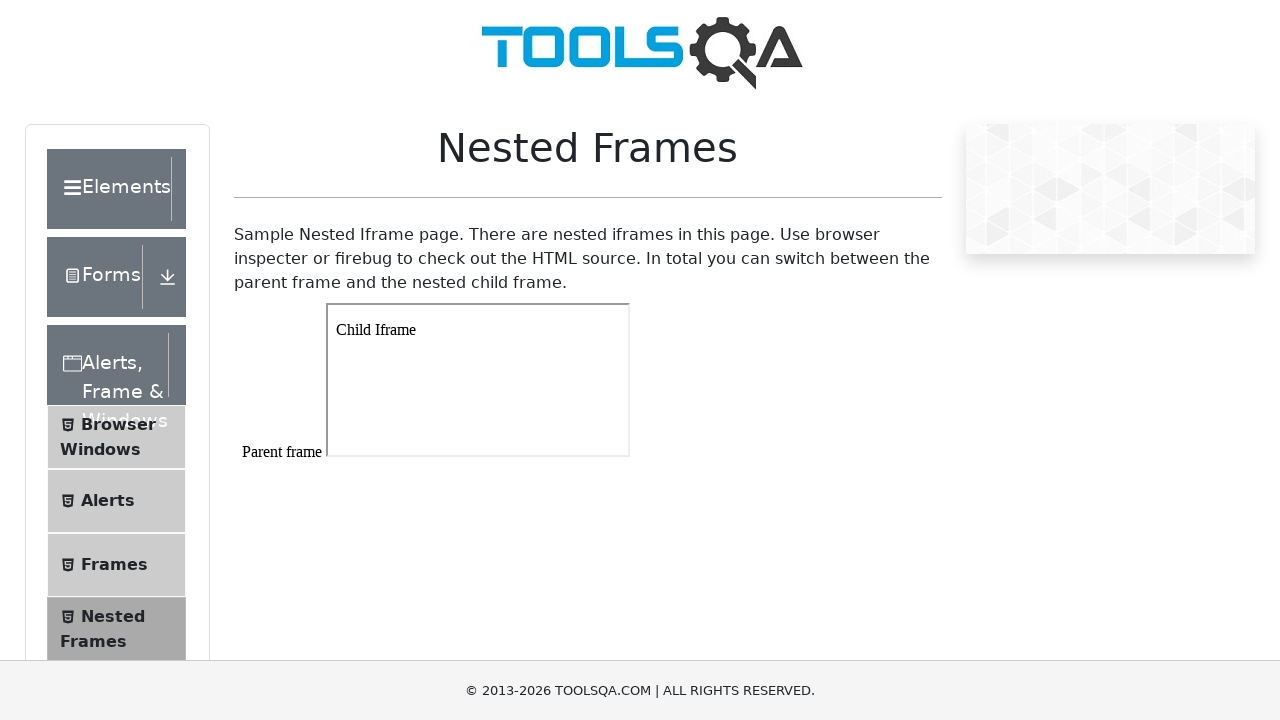

Retrieved parent frame text content: '
Parent frame



'
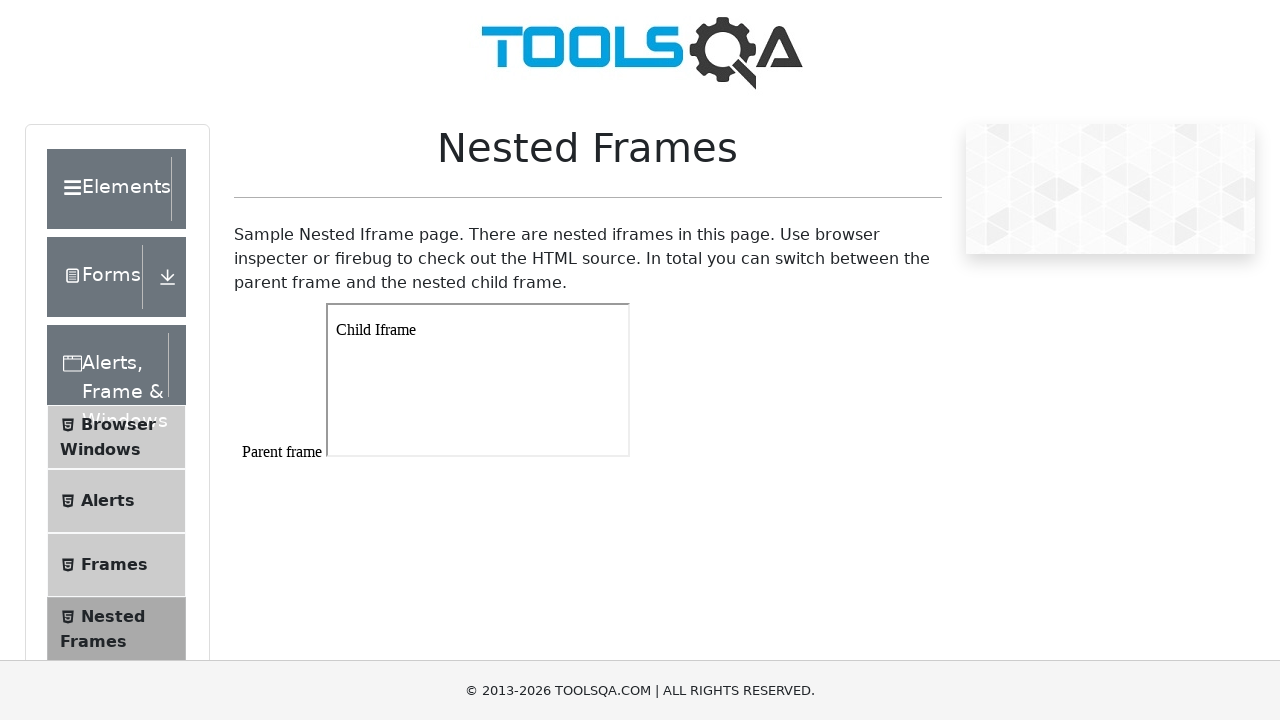

Retrieved child frame text content: 'Child Iframe'
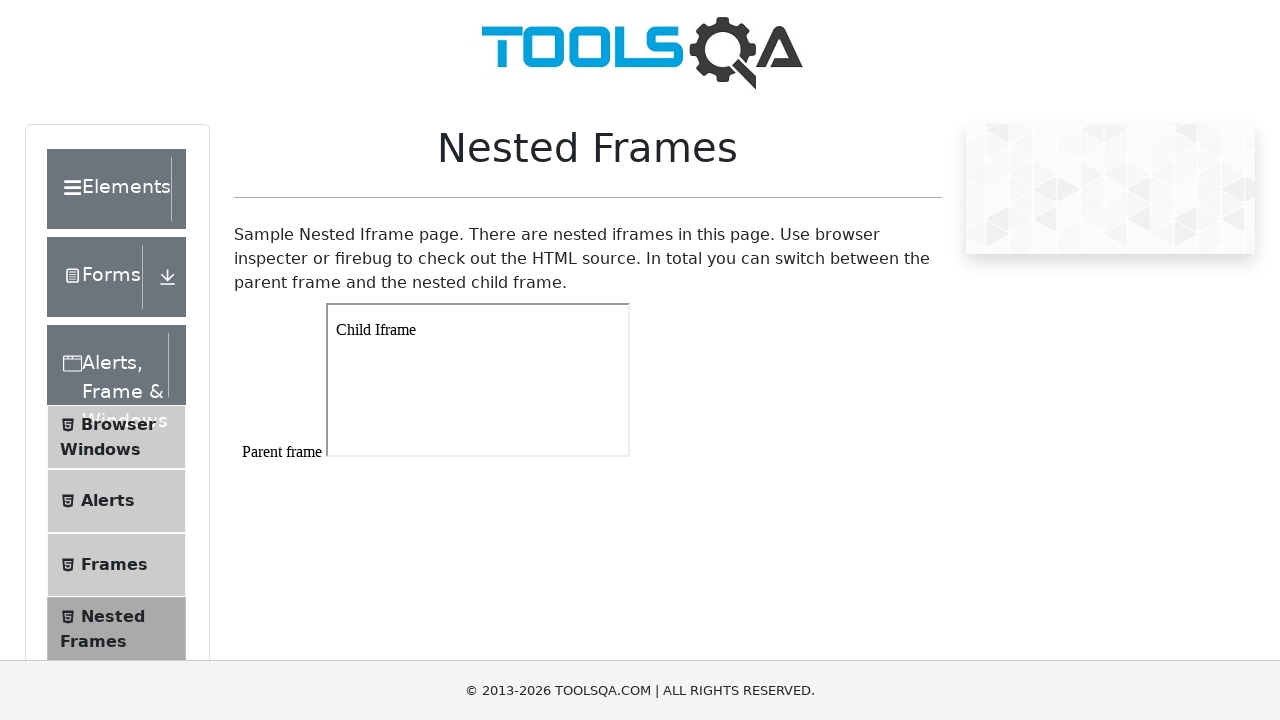

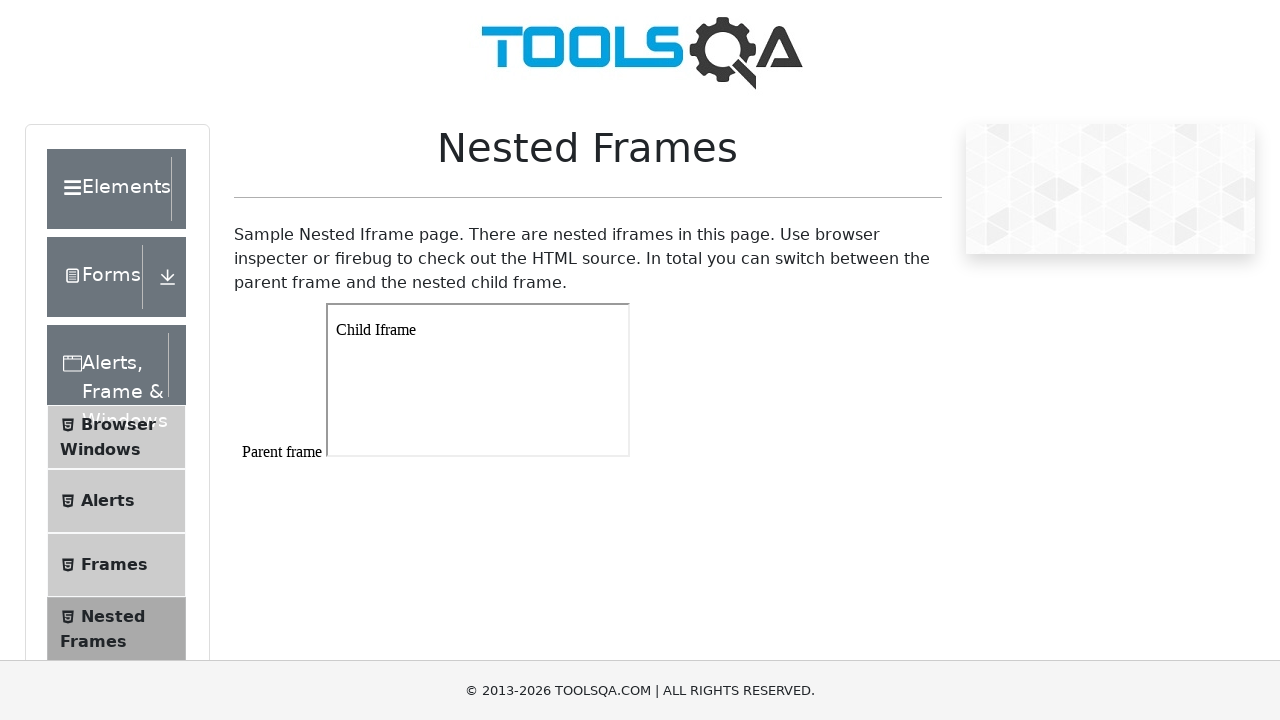